Tests form validation by submitting a contact form with only the message field filled, verifying that an error message appears for missing required fields

Starting URL: https://ultimateqa.com/complicated-page

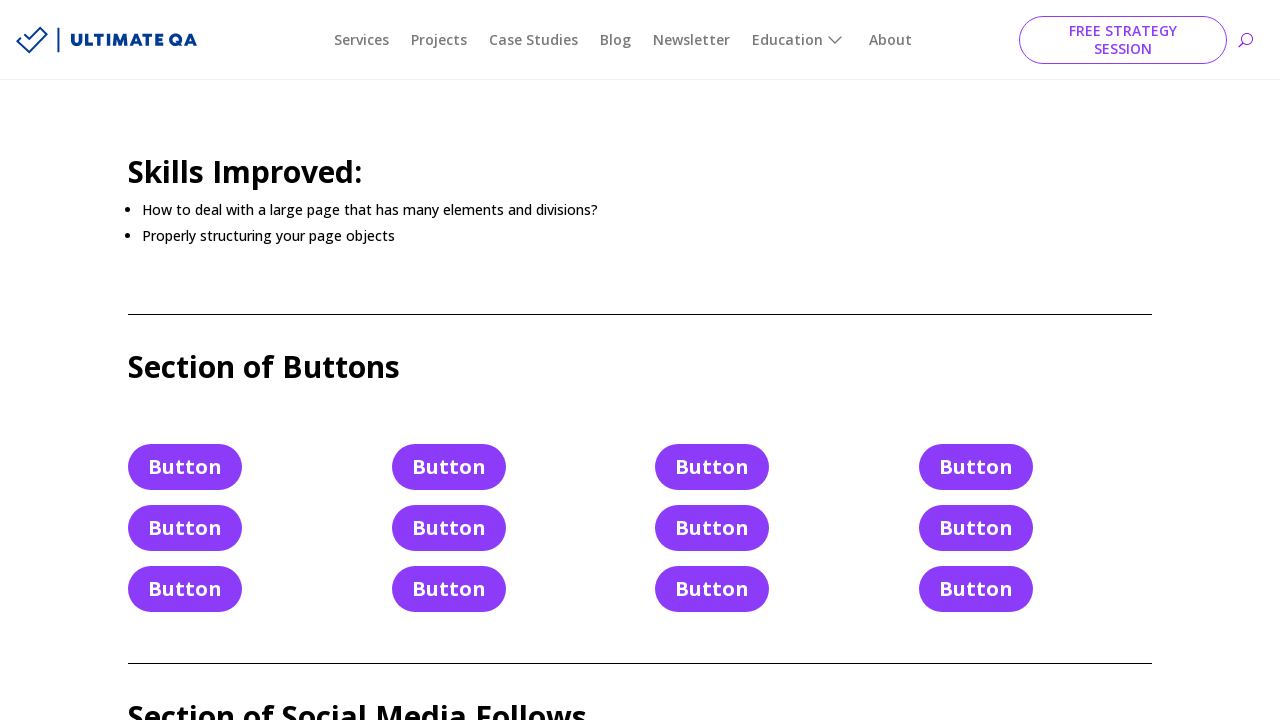

Filled message field with 'Test test' in the second contact form on .et_pb_contact_form_1 [action='https://ultimateqa.com/complicated-page/'] #et_pb
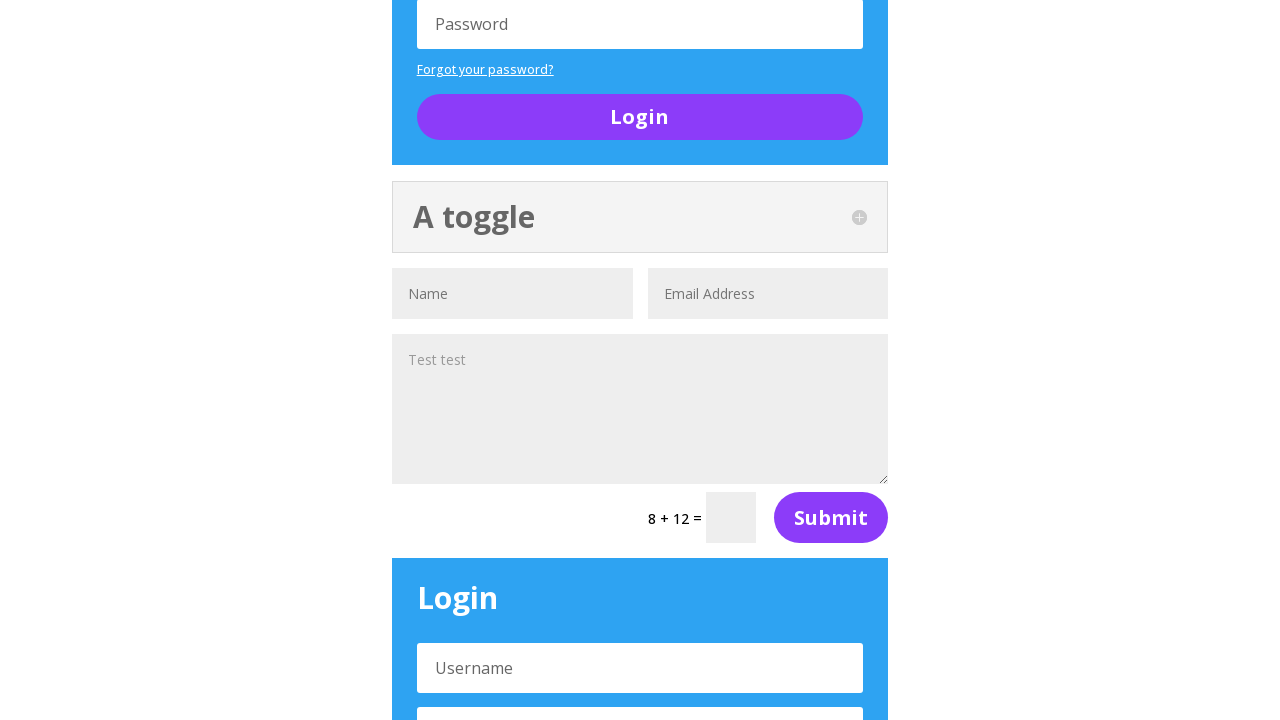

Clicked submit button on the contact form at (831, 518) on .et_pb_contact_form_1 [action='https://ultimateqa.com/complicated-page/'] button
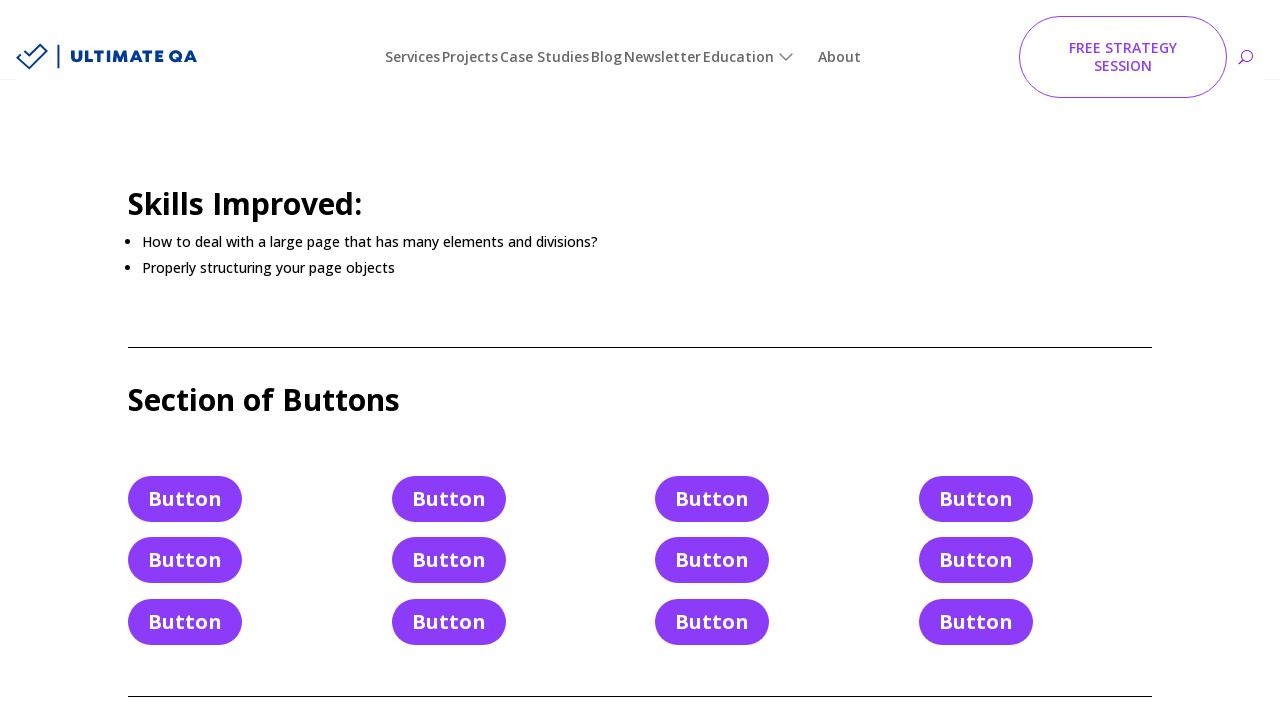

Error message element appeared after form submission
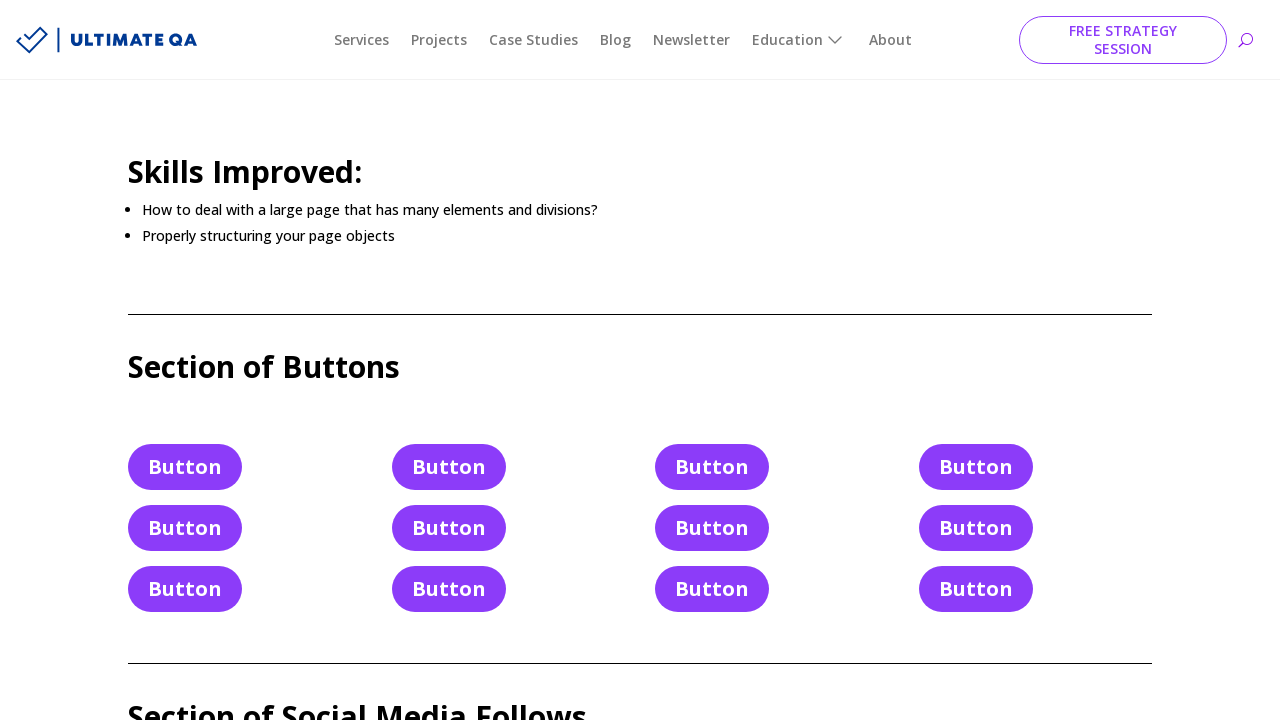

Located error message element
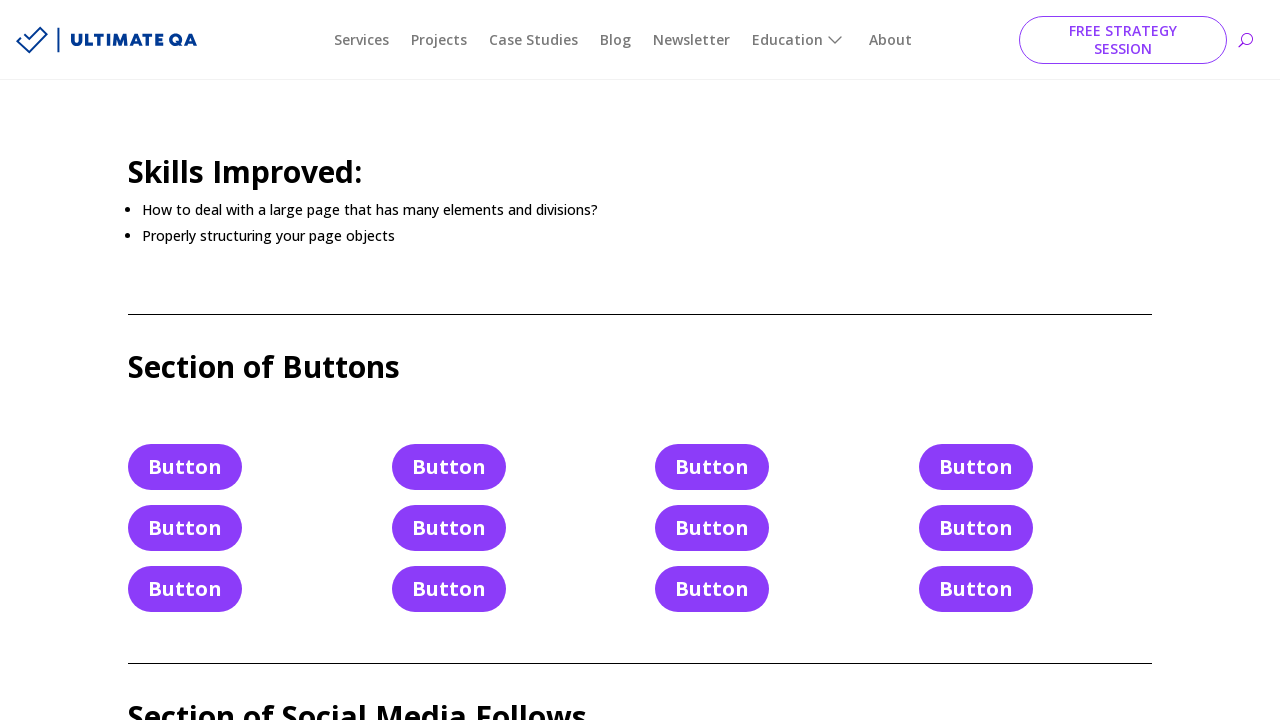

Verified error message text: 'Make sure you fill in all required fields.'
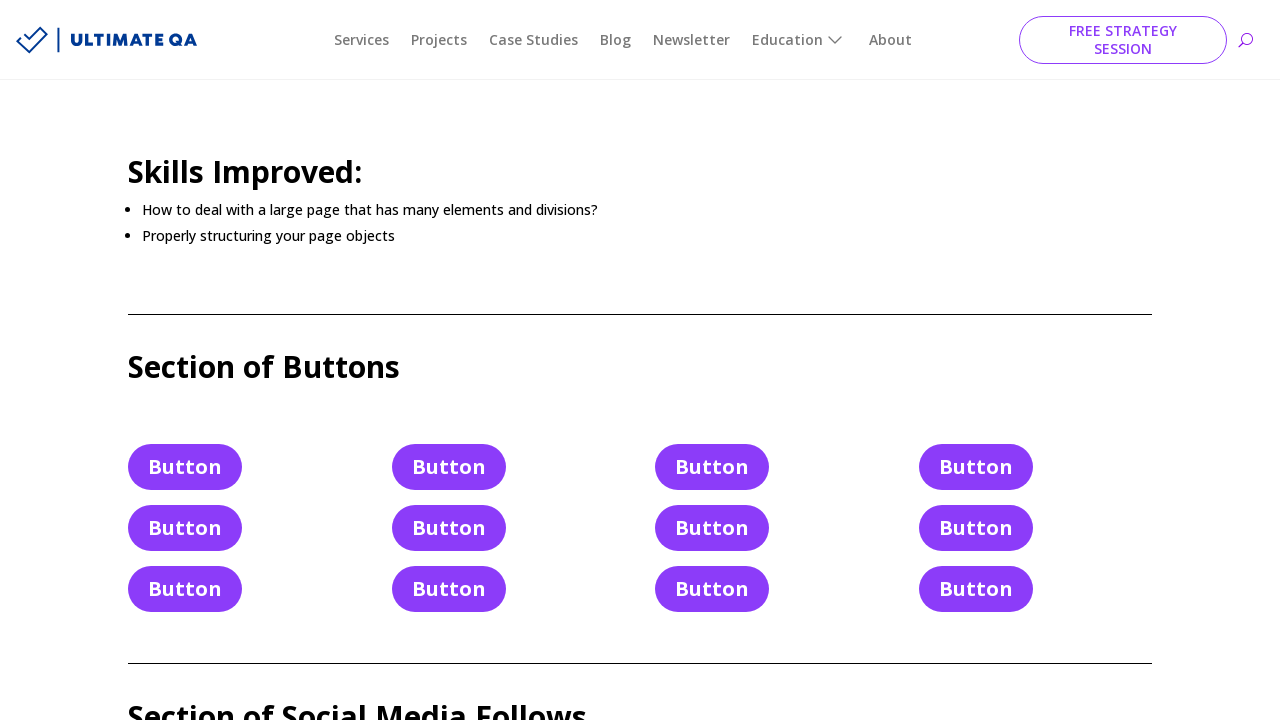

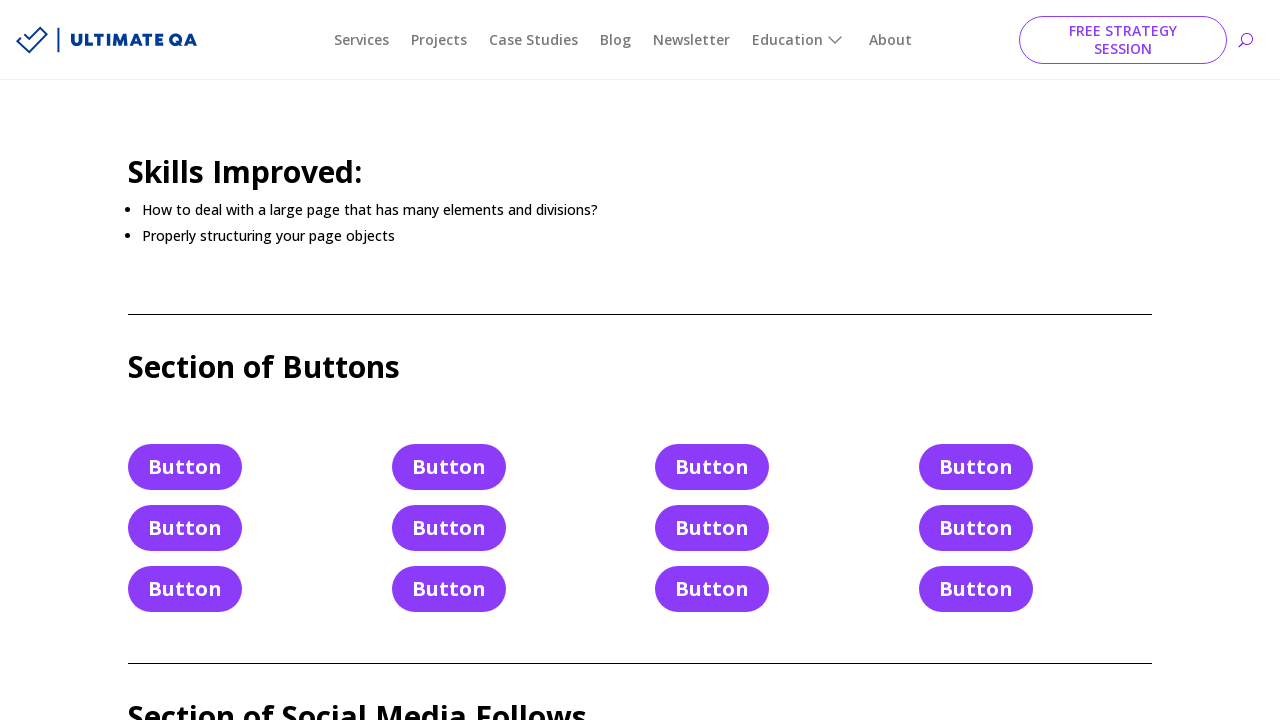